Simple test that navigates to Rediff.com homepage and maximizes the browser window to verify the page loads successfully.

Starting URL: http://rediff.com

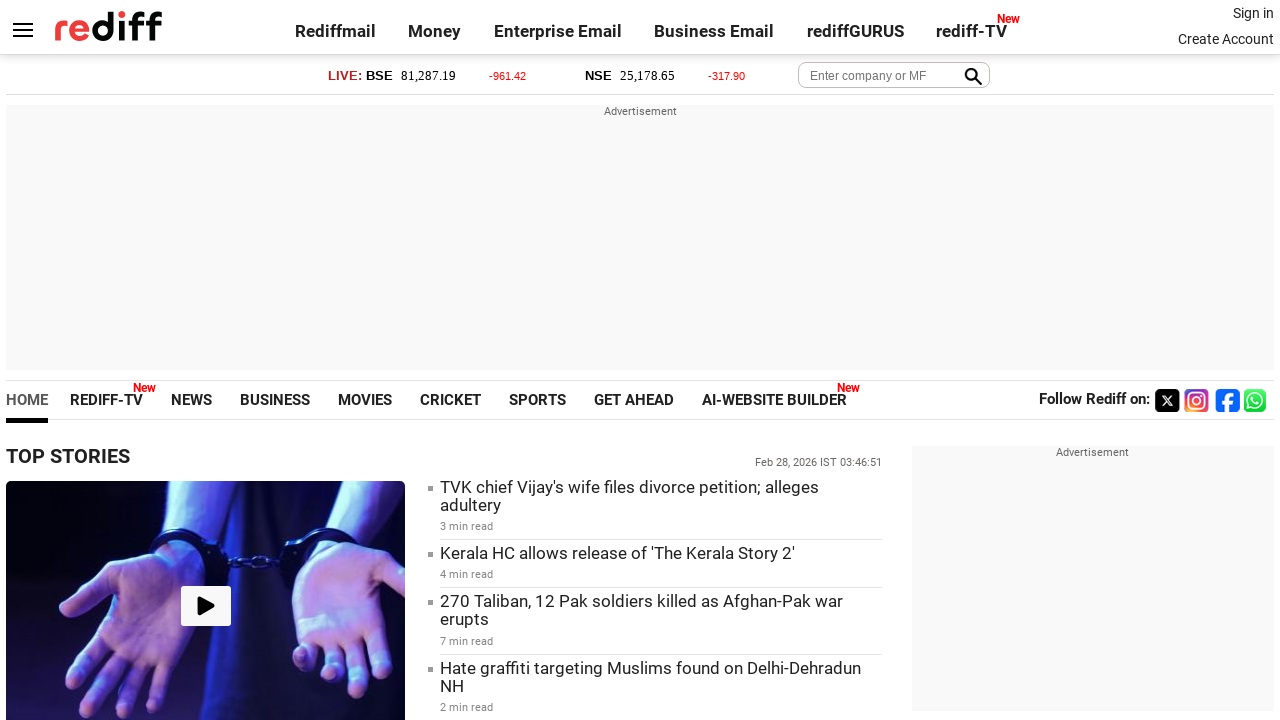

Navigated to http://rediff.com homepage
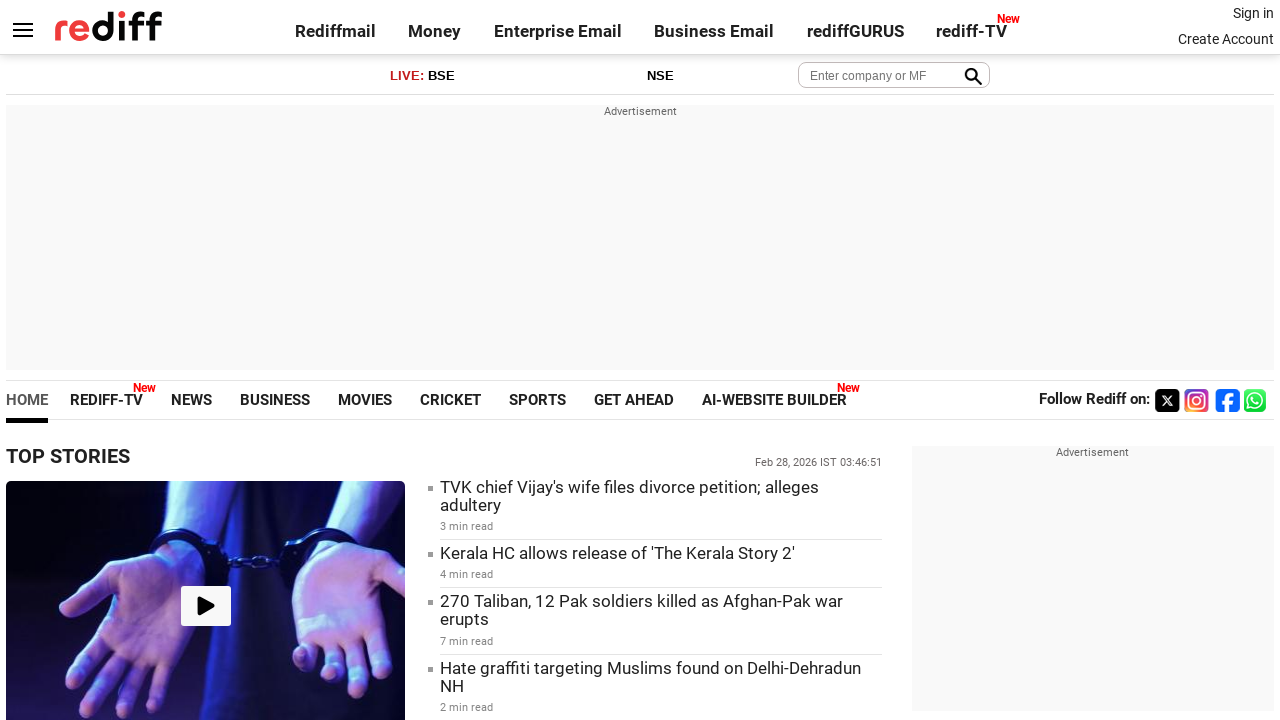

Maximized browser window to 1920x1080
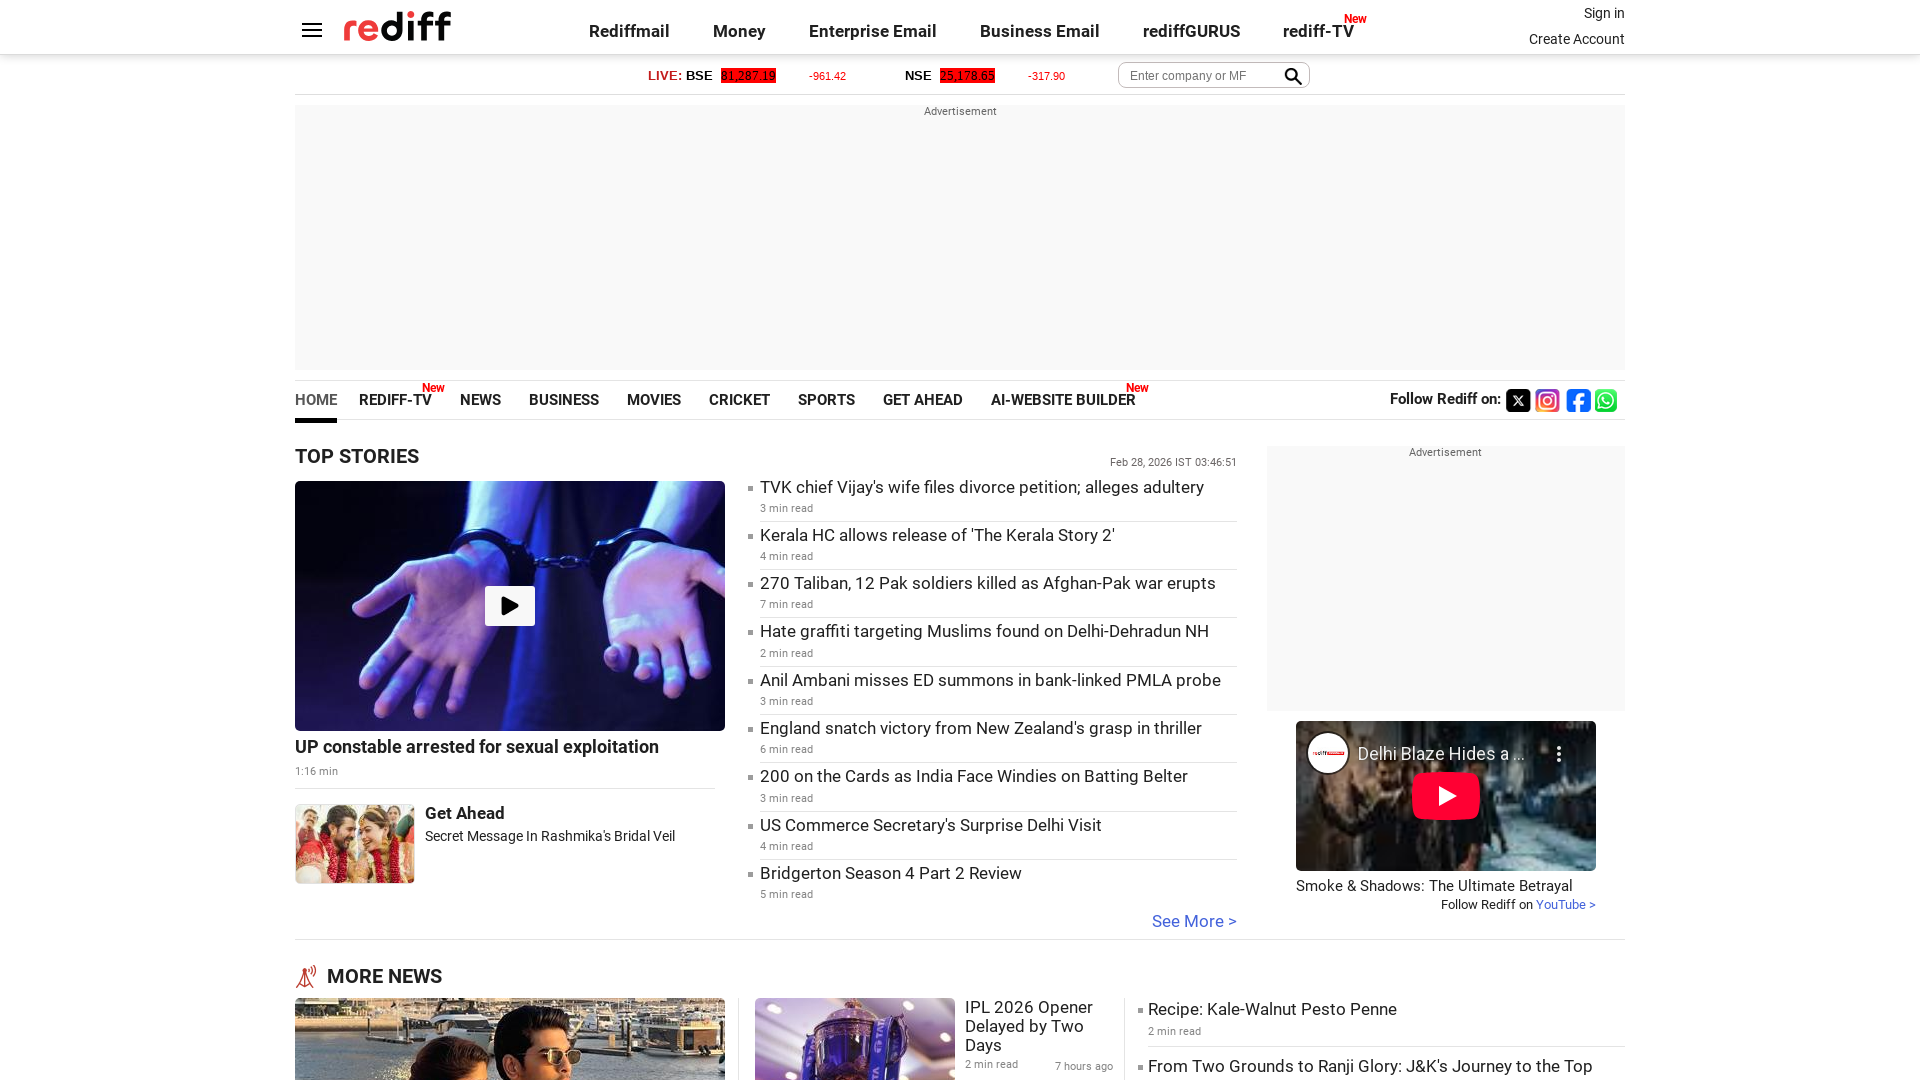

Page loaded successfully - DOM content ready
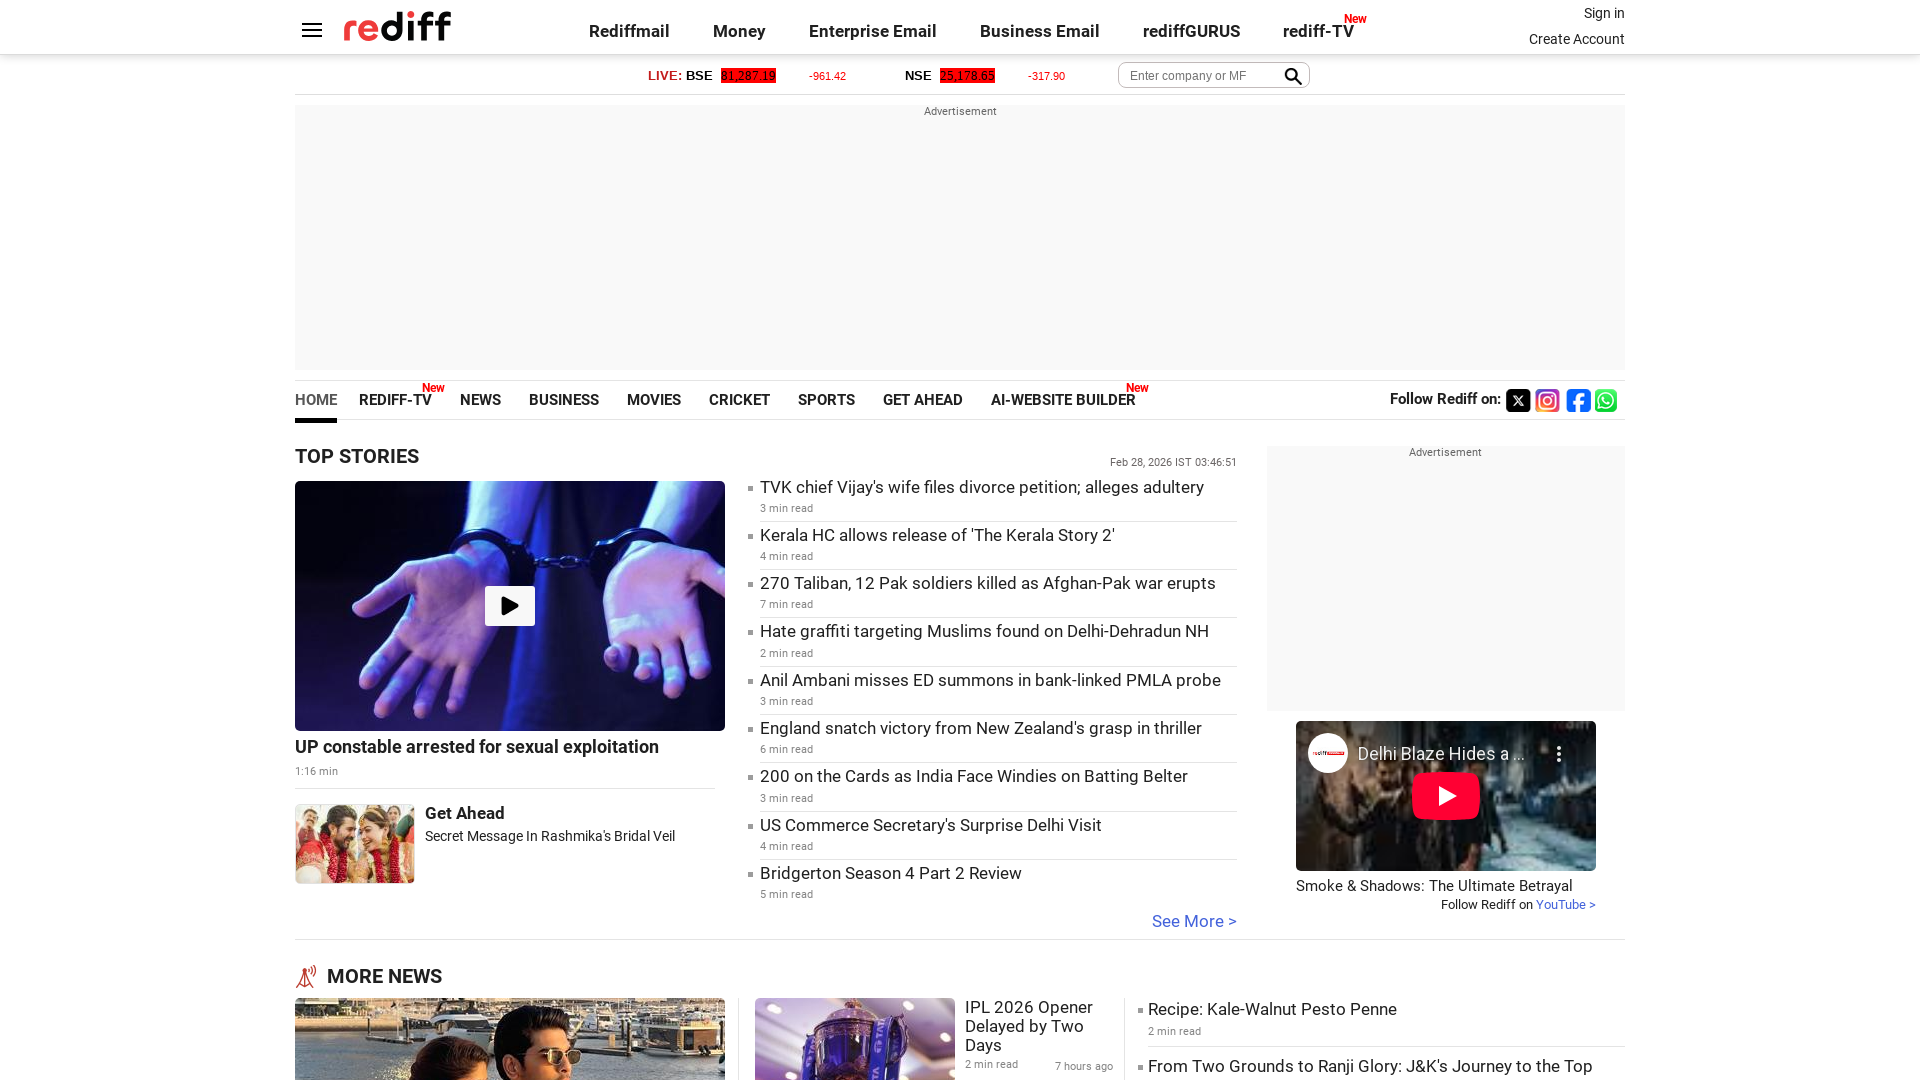

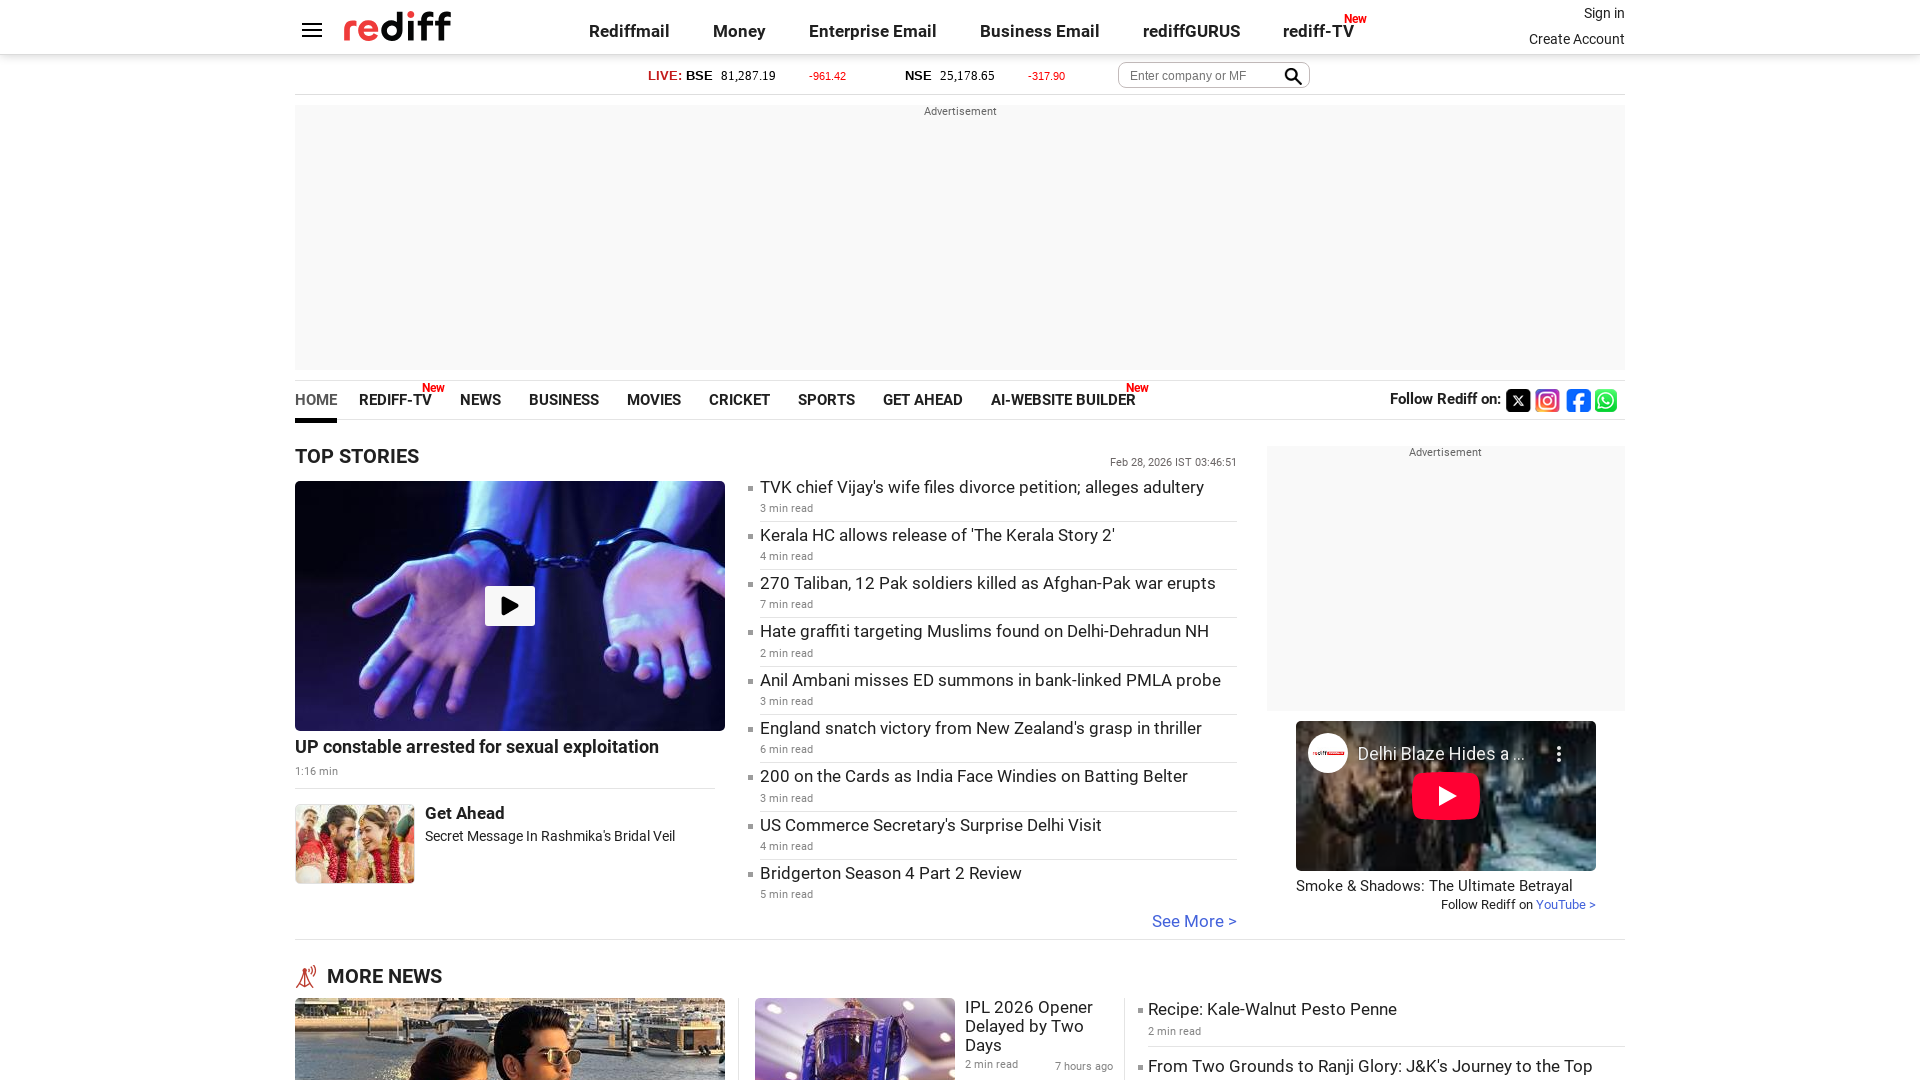